Tests that clicking Clear completed removes completed items from the list

Starting URL: https://demo.playwright.dev/todomvc

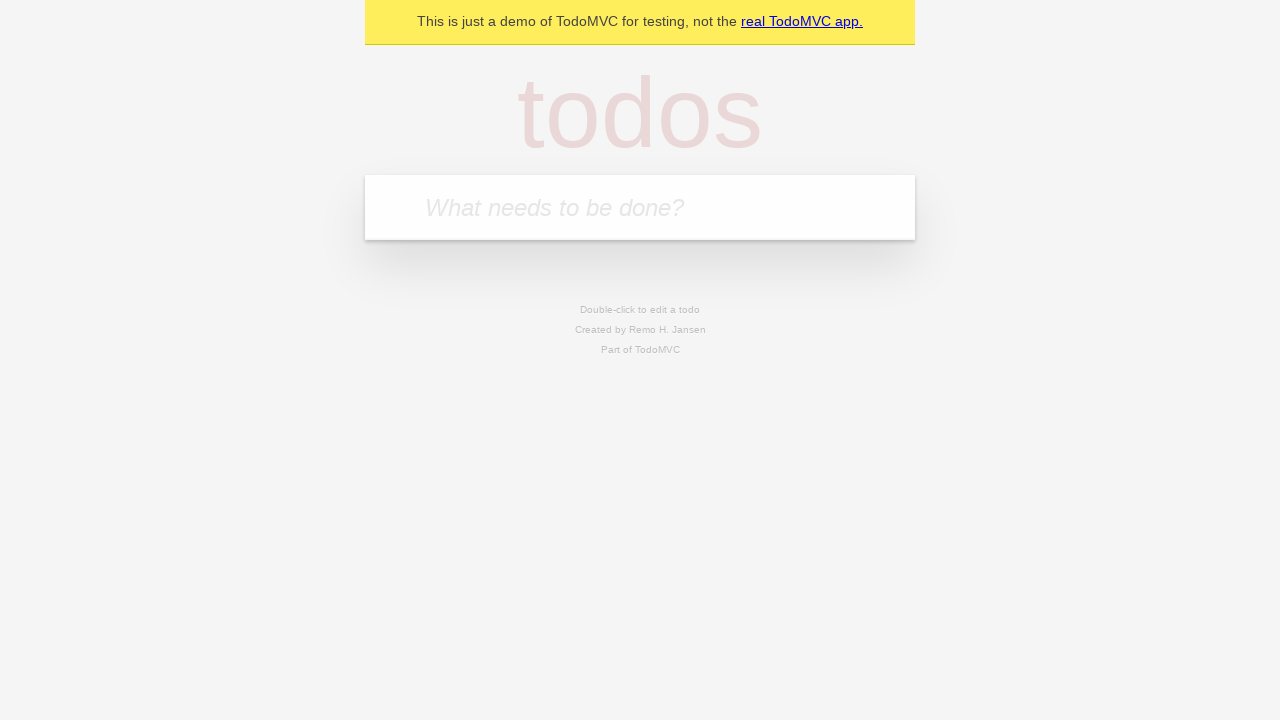

Filled todo input with 'buy some cheese' on internal:attr=[placeholder="What needs to be done?"i]
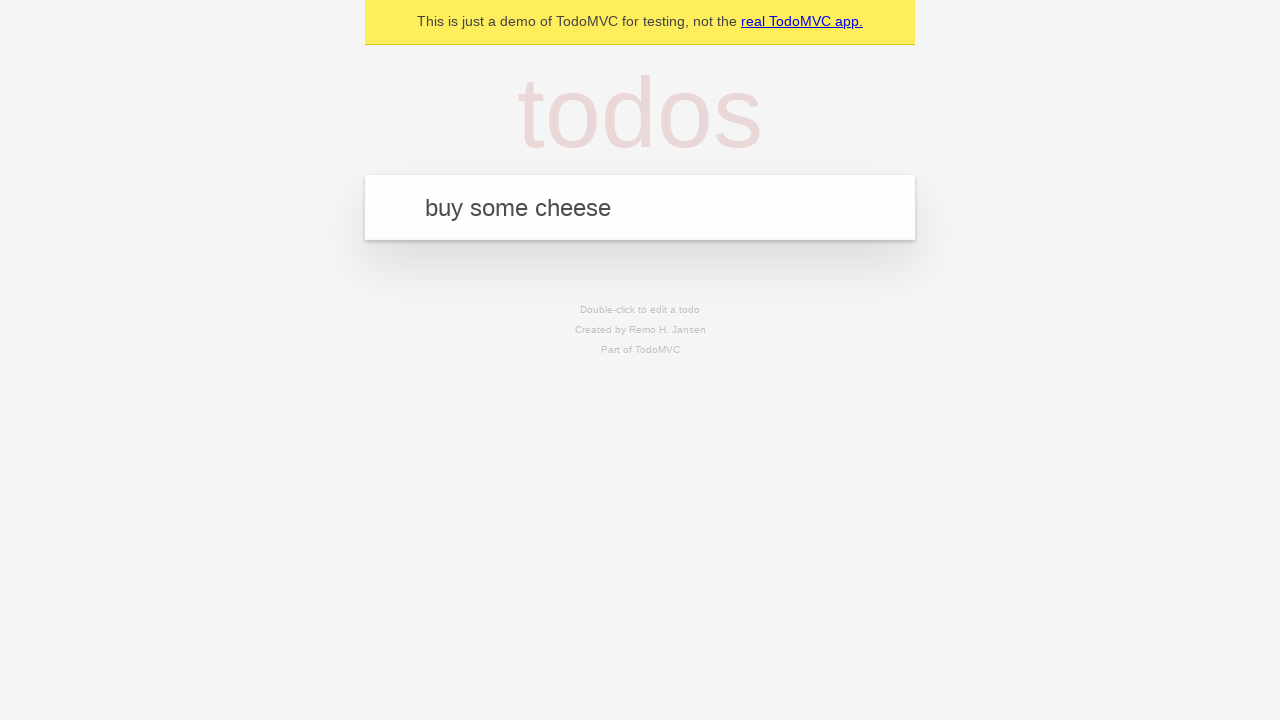

Pressed Enter to add first todo on internal:attr=[placeholder="What needs to be done?"i]
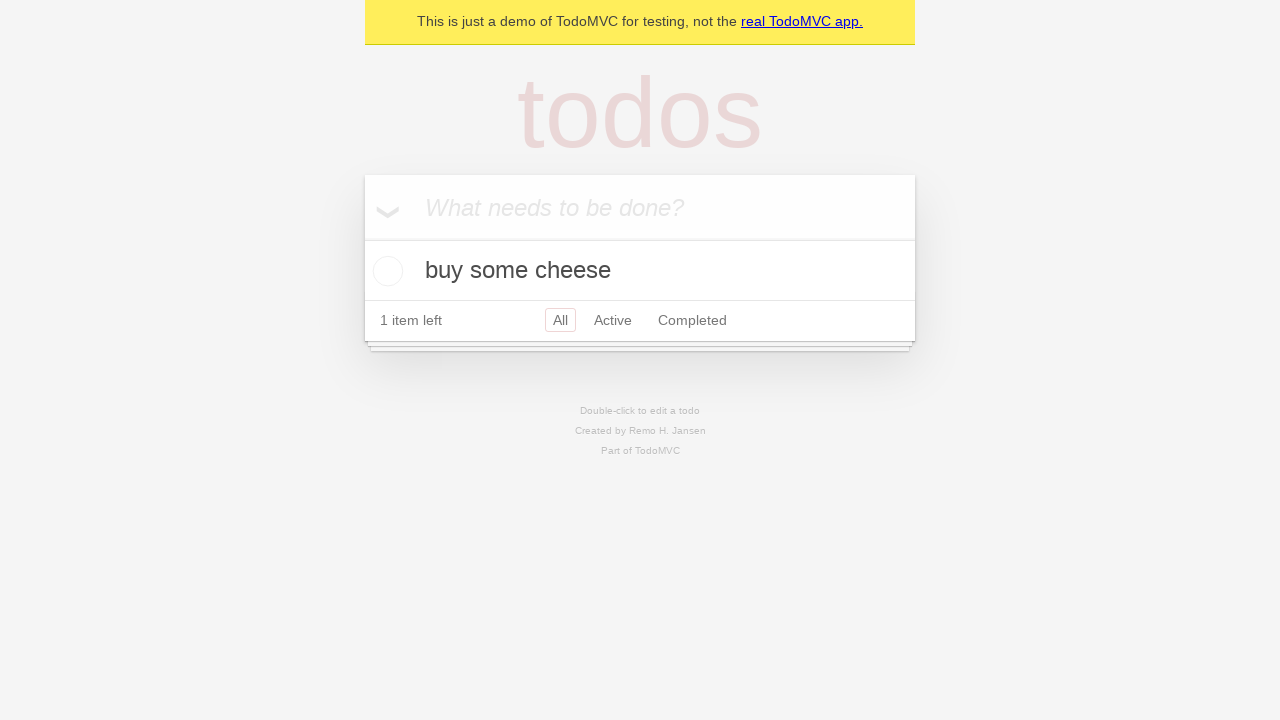

Filled todo input with 'feed the cat' on internal:attr=[placeholder="What needs to be done?"i]
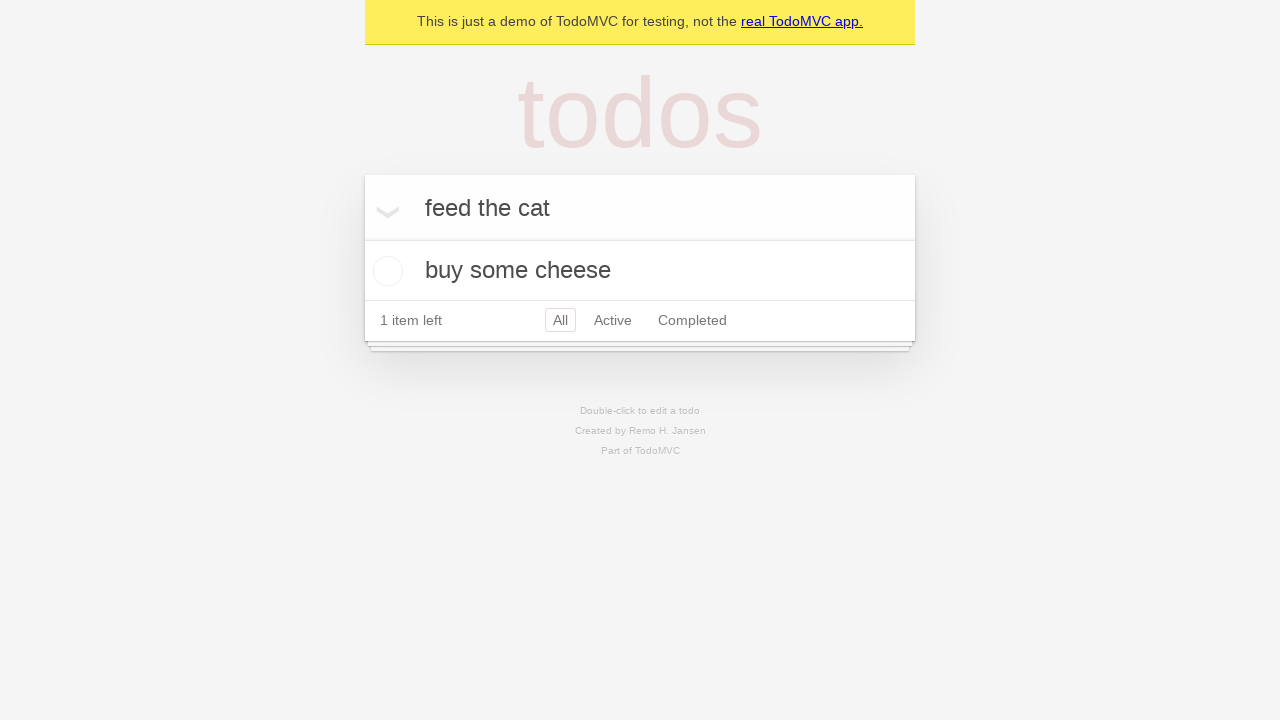

Pressed Enter to add second todo on internal:attr=[placeholder="What needs to be done?"i]
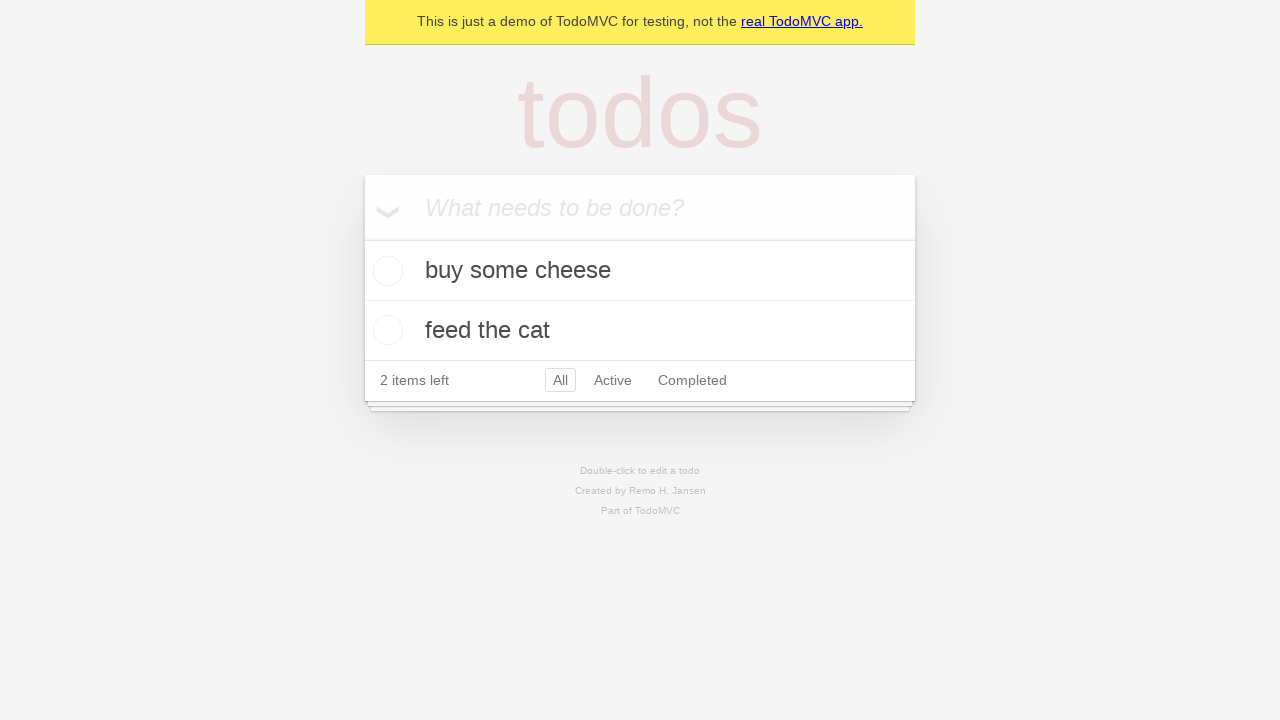

Filled todo input with 'book a doctors appointment' on internal:attr=[placeholder="What needs to be done?"i]
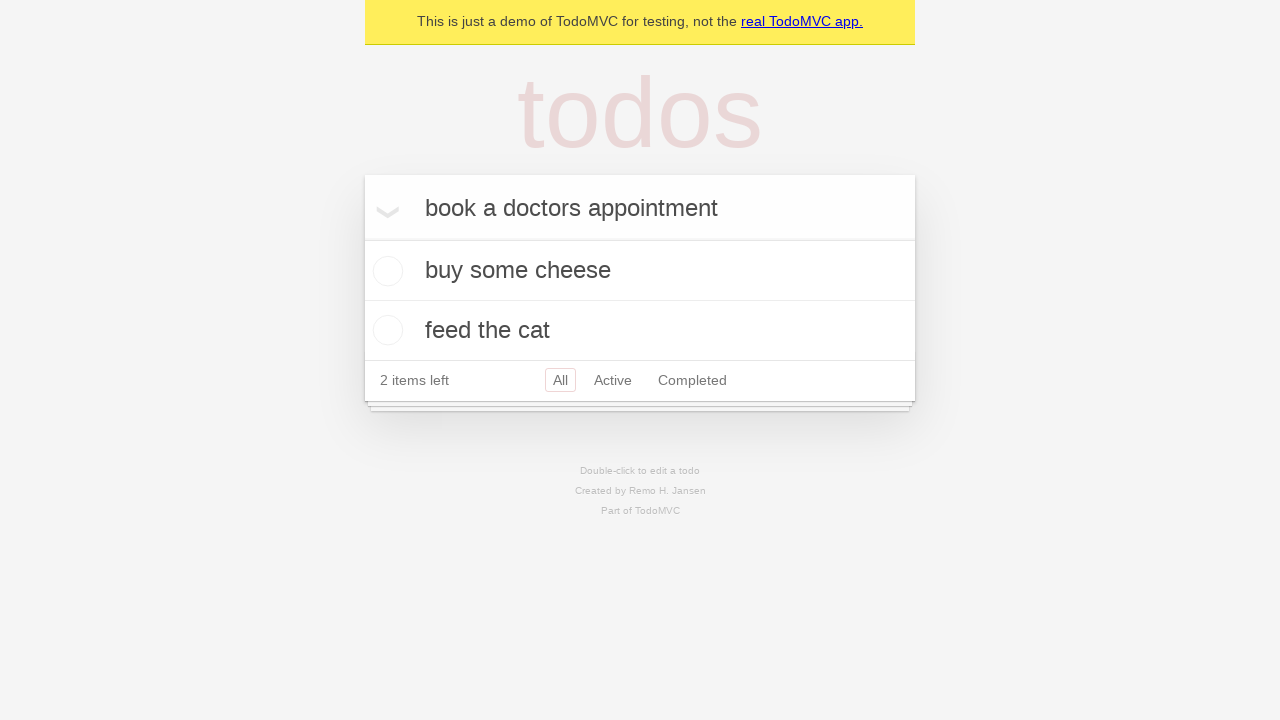

Pressed Enter to add third todo on internal:attr=[placeholder="What needs to be done?"i]
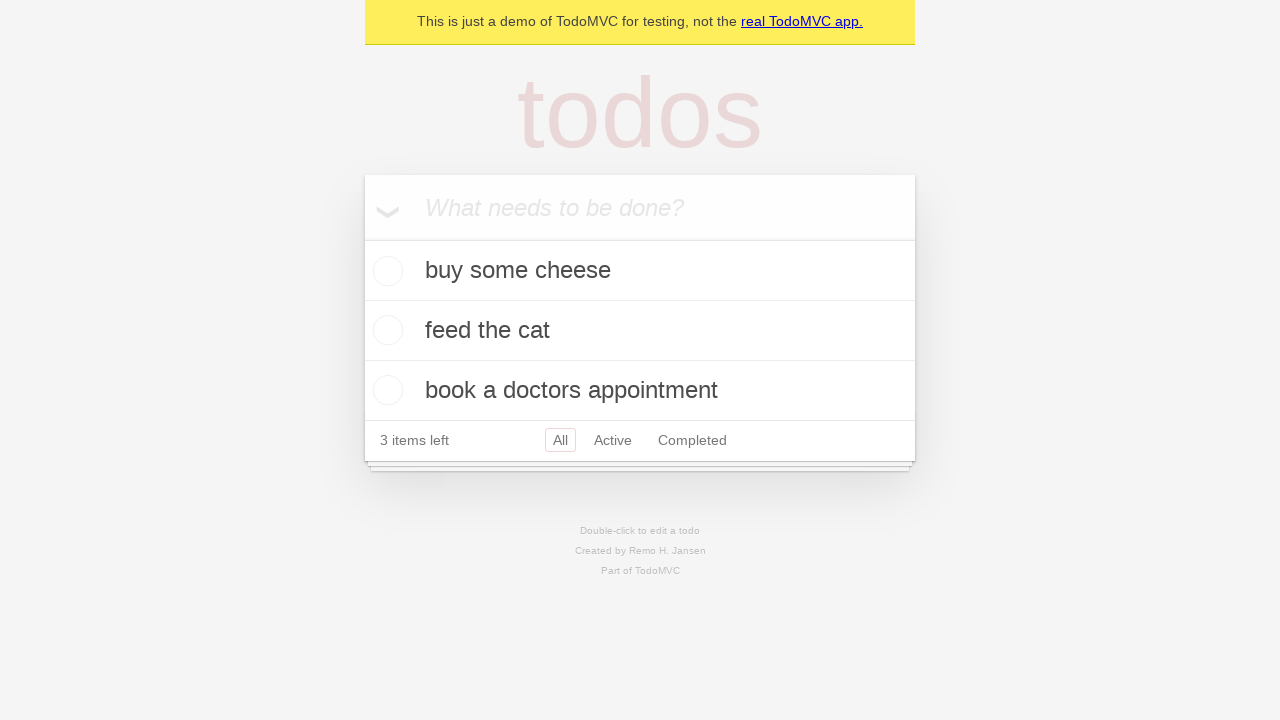

Waited for todo items to appear in the list
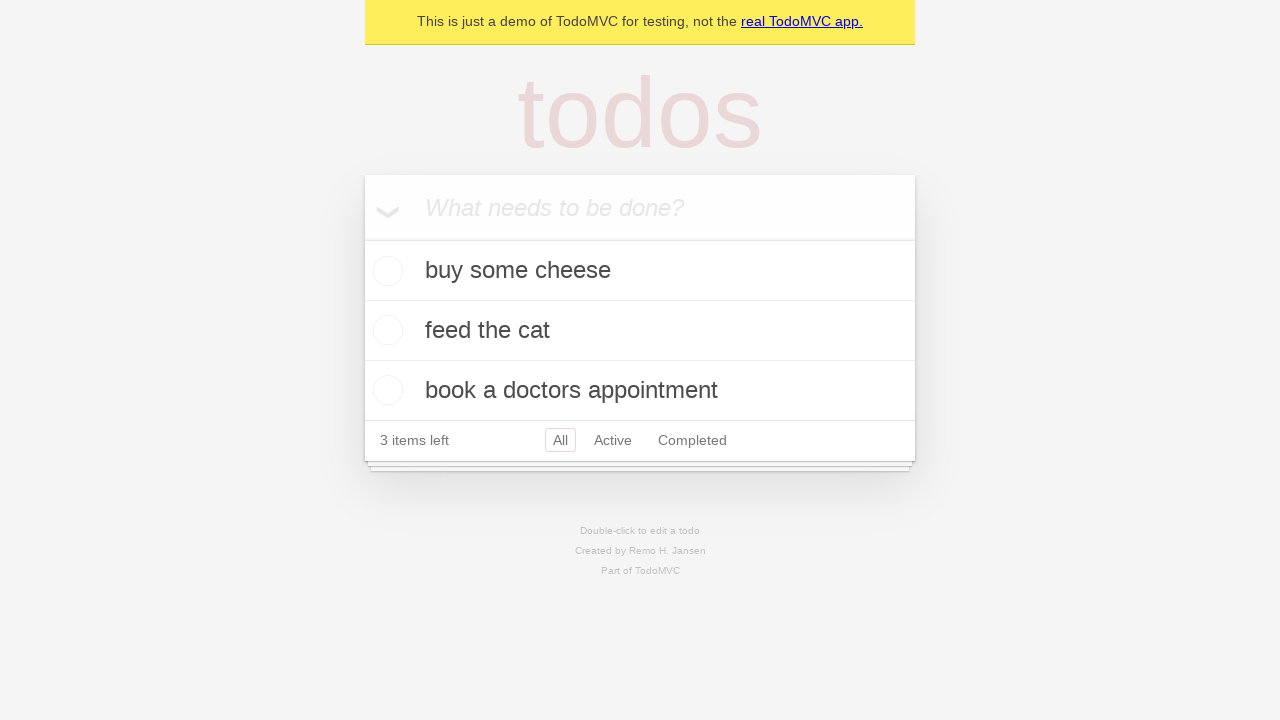

Checked the second todo item 'feed the cat' at (385, 330) on internal:testid=[data-testid="todo-item"s] >> nth=1 >> internal:role=checkbox
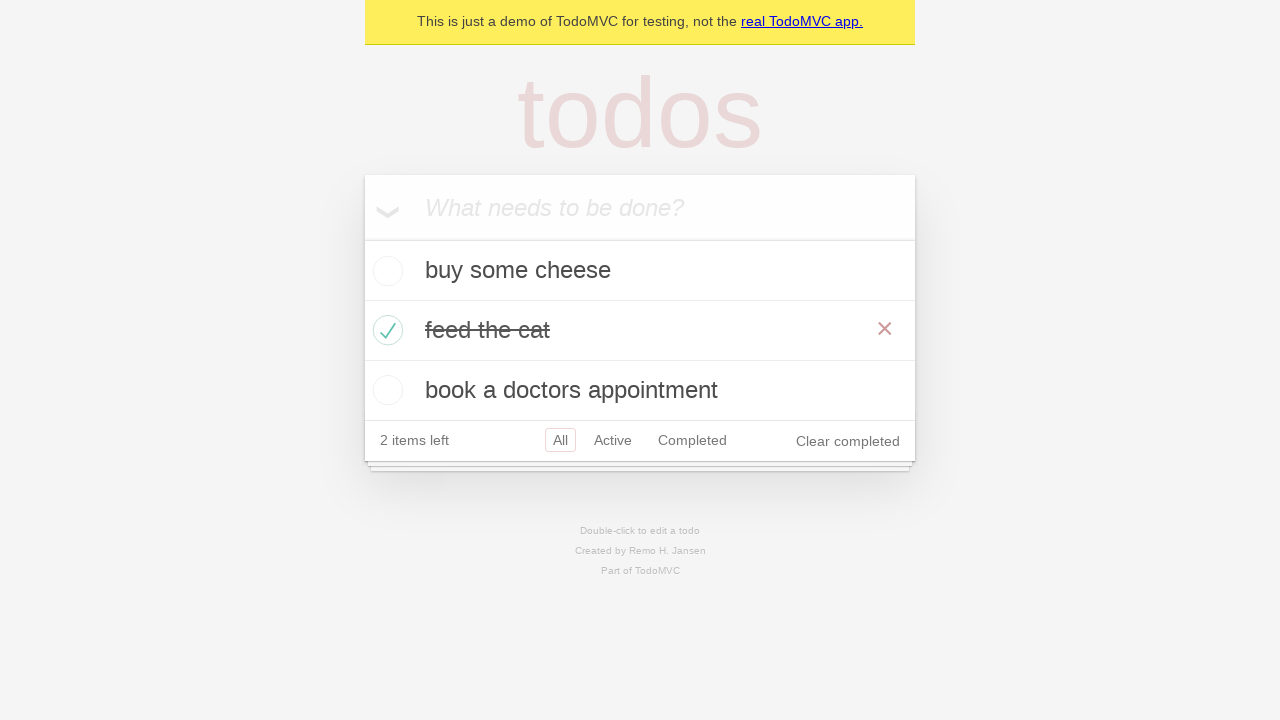

Clicked 'Clear completed' button to remove completed items at (848, 441) on internal:role=button[name="Clear completed"i]
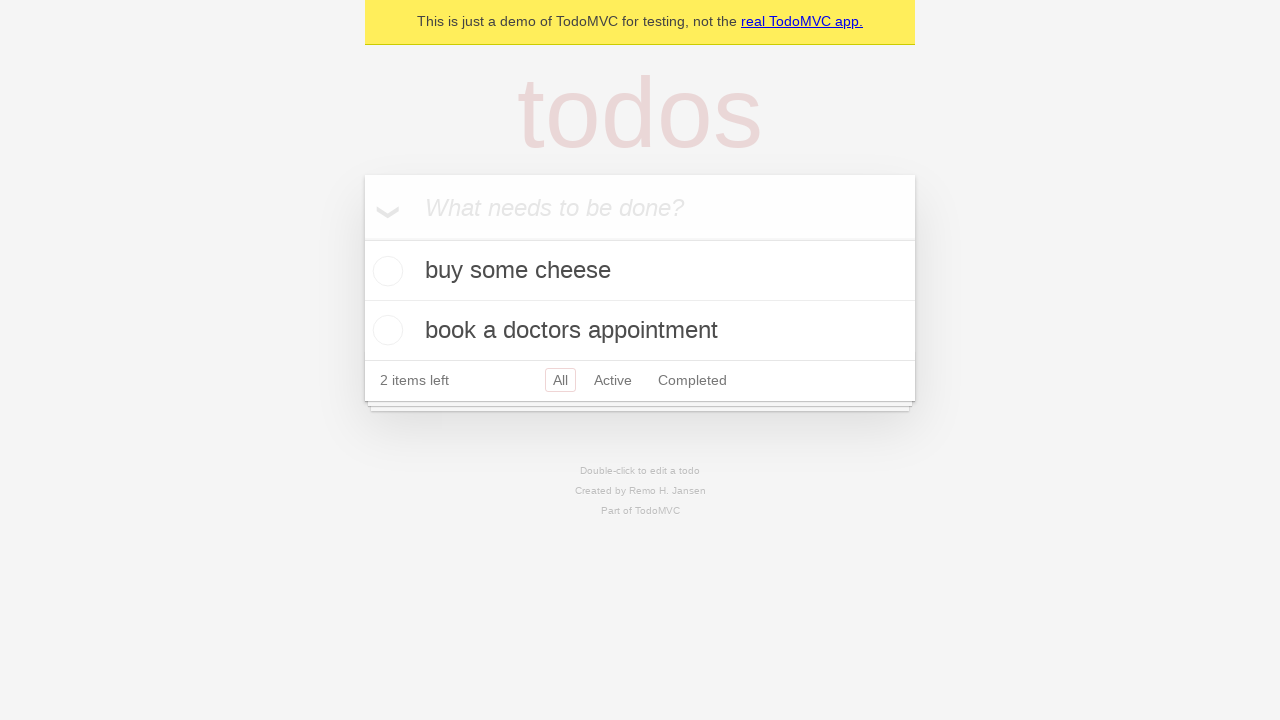

Waited for todo list to update after clearing completed items
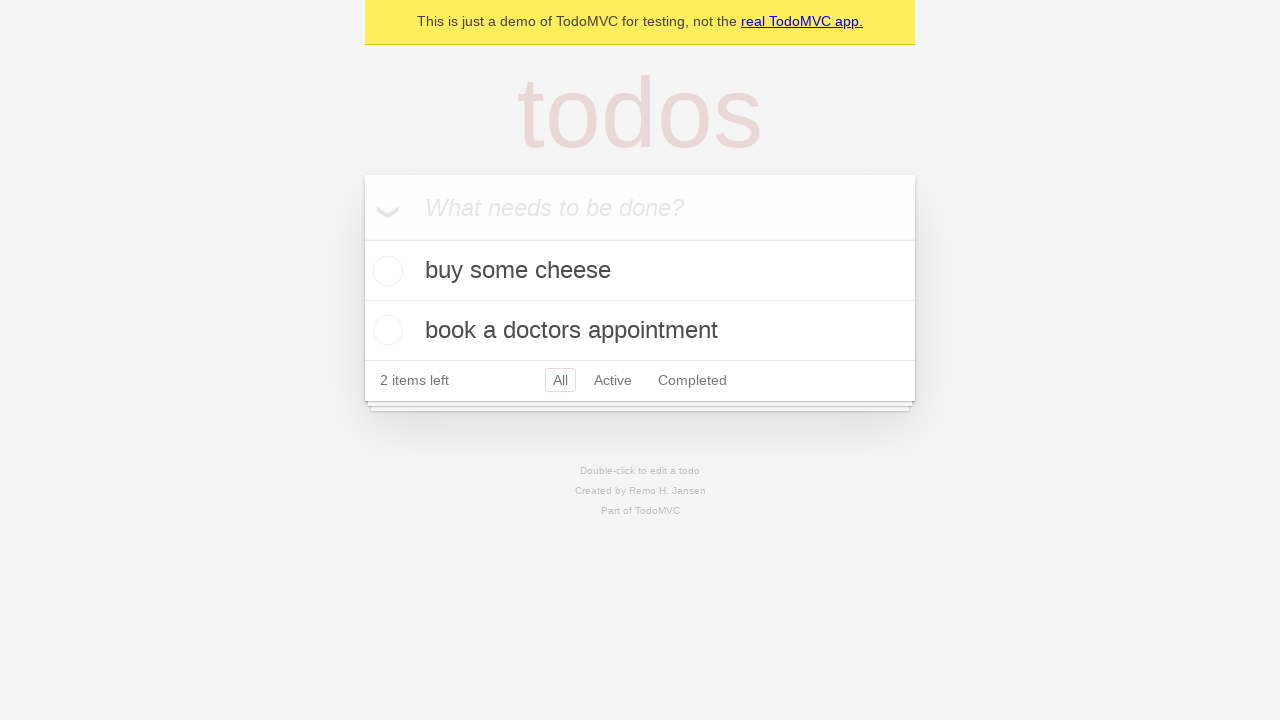

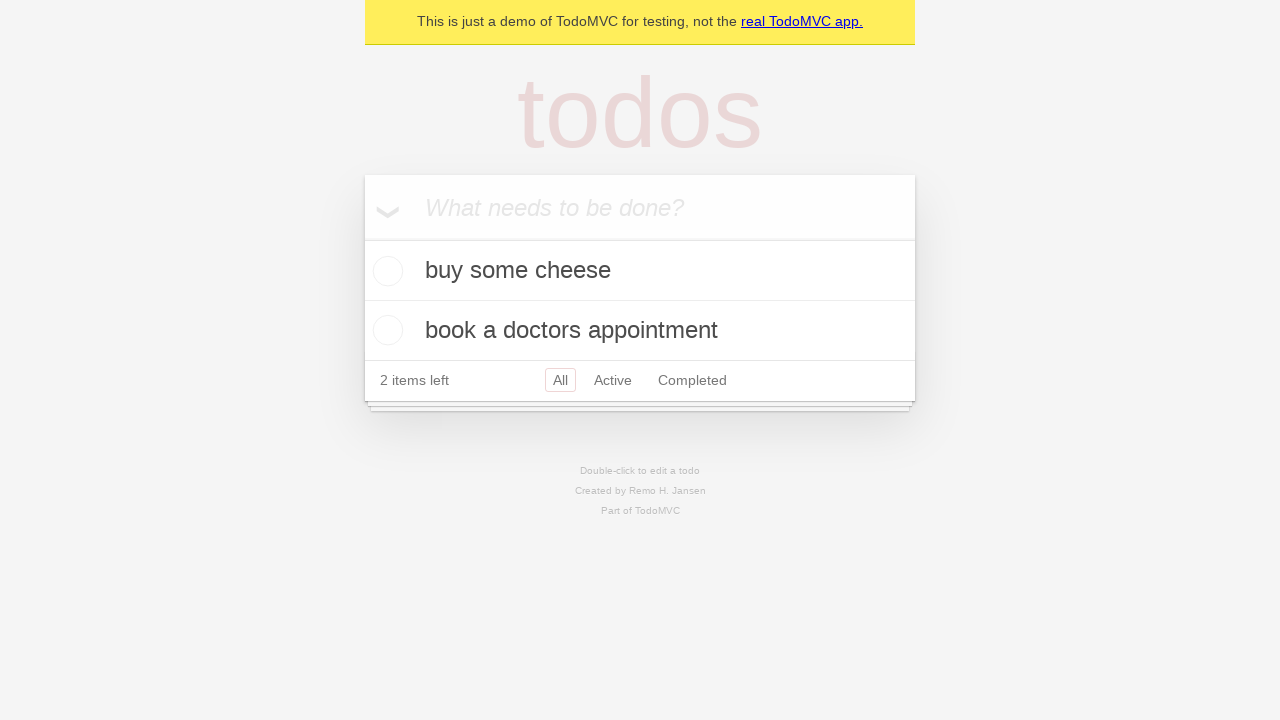